Selects the female radio button and verifies that only one radio button is selected with the correct value

Starting URL: https://ultimateqa.com/simple-html-elements-for-automation/

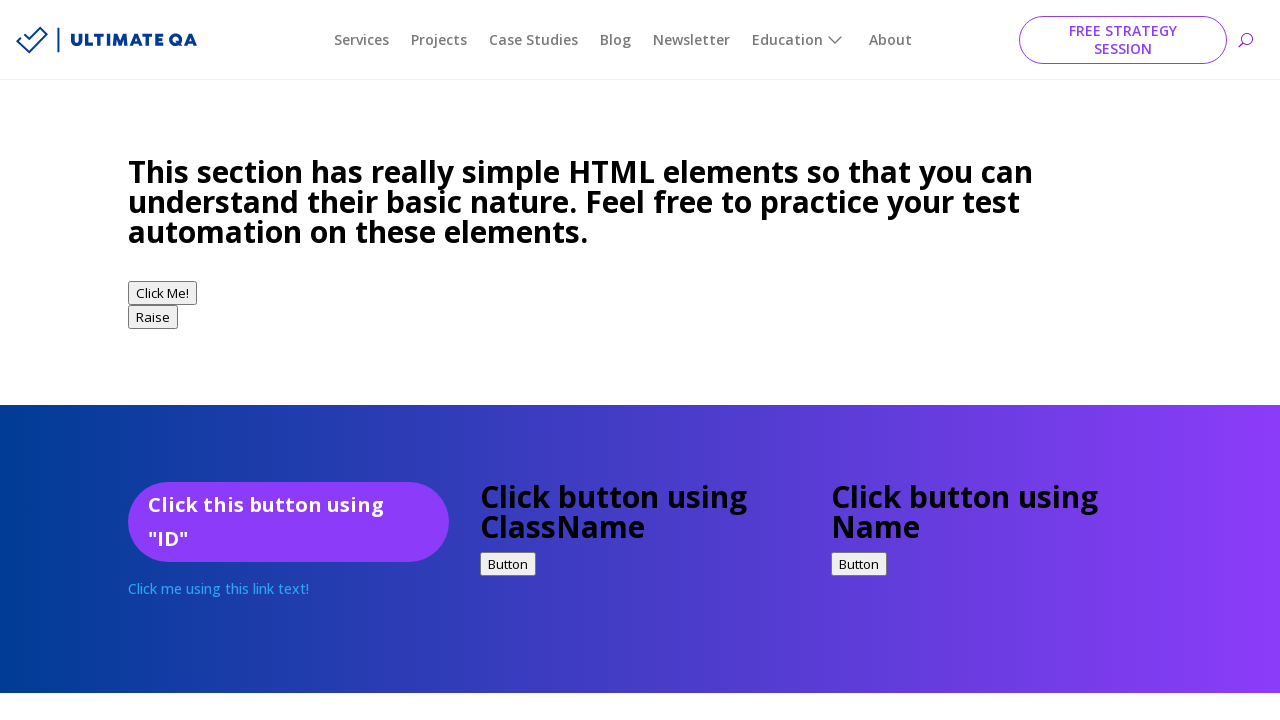

Female radio button became visible
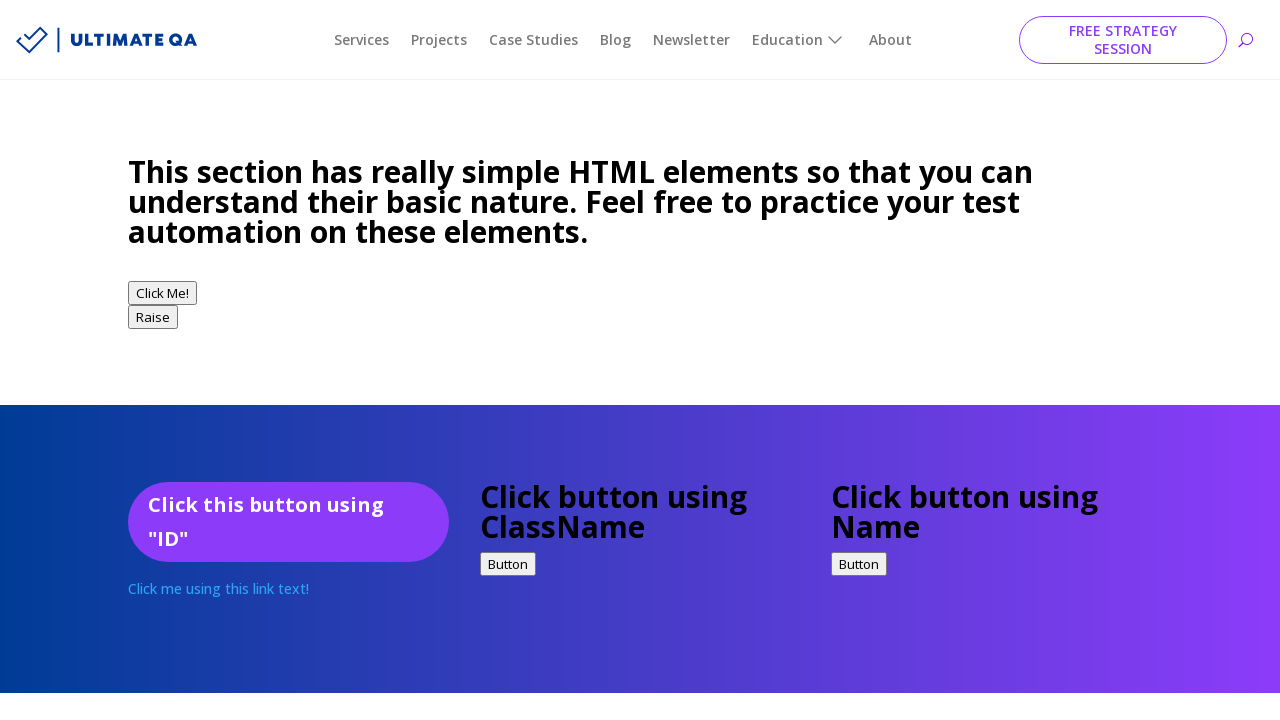

Clicked the female radio button at (140, 360) on input[type='radio'][value='female']
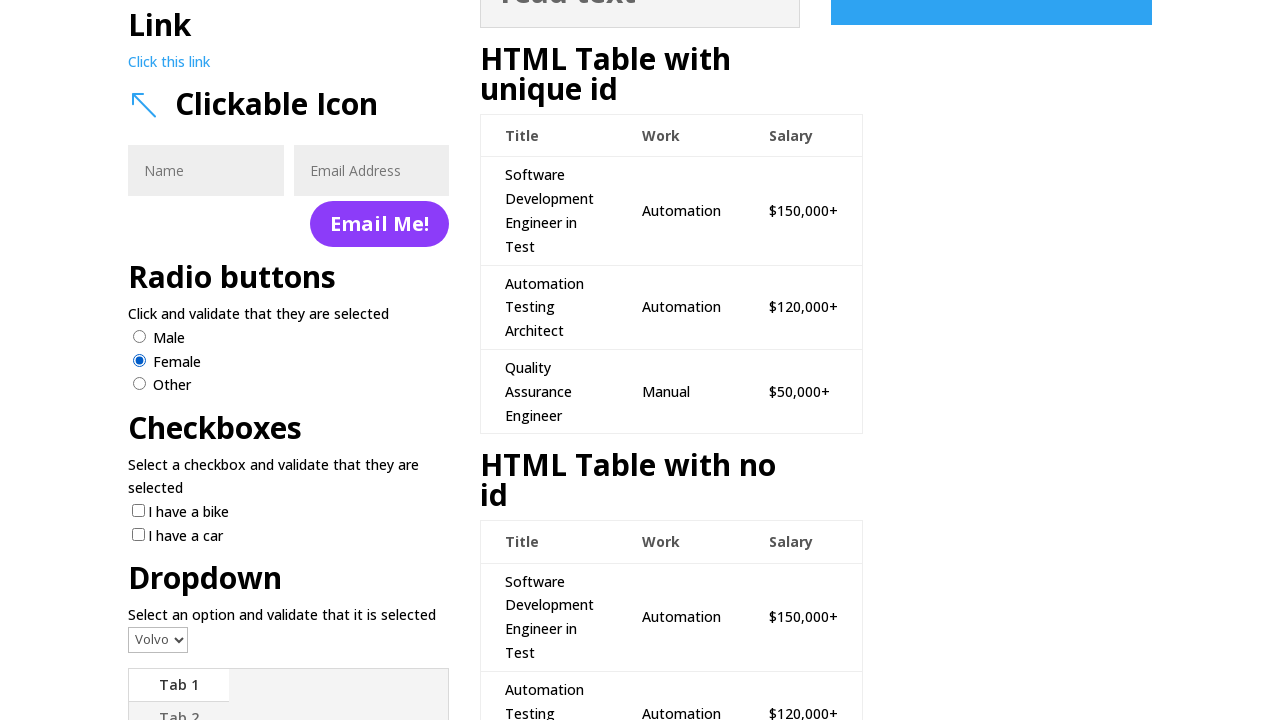

Located all checked radio buttons
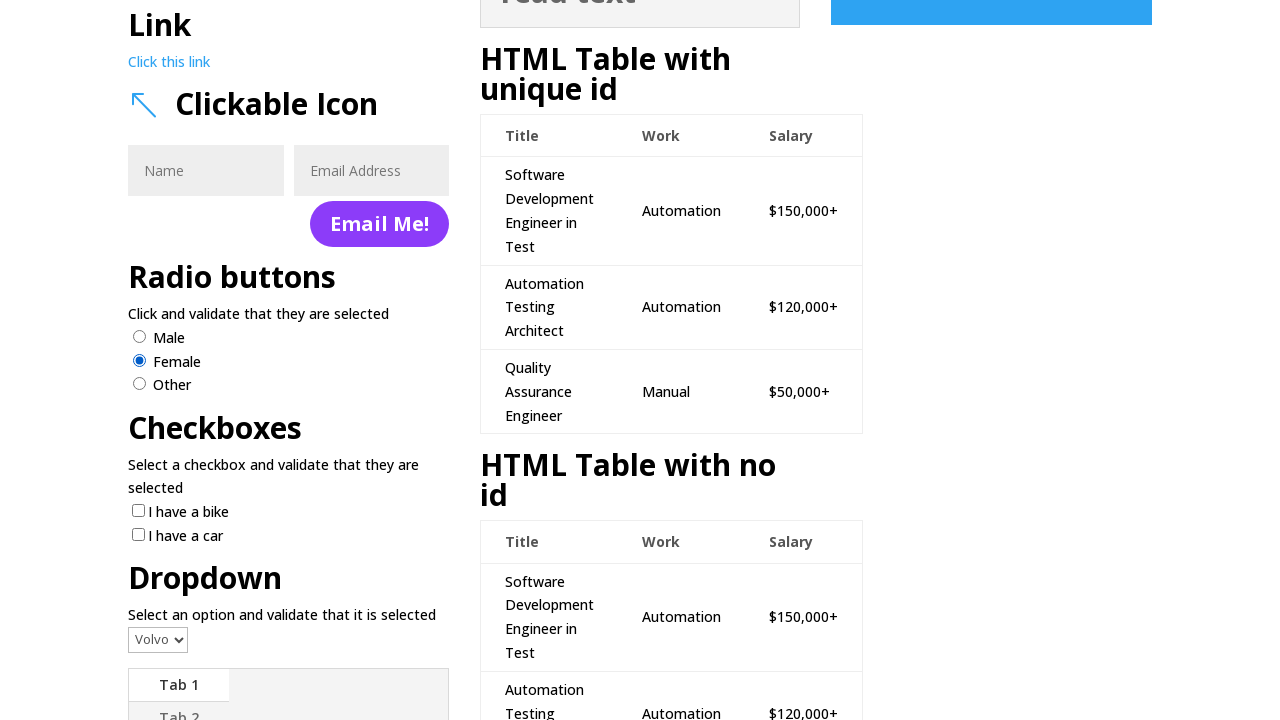

Verified that exactly one radio button is selected
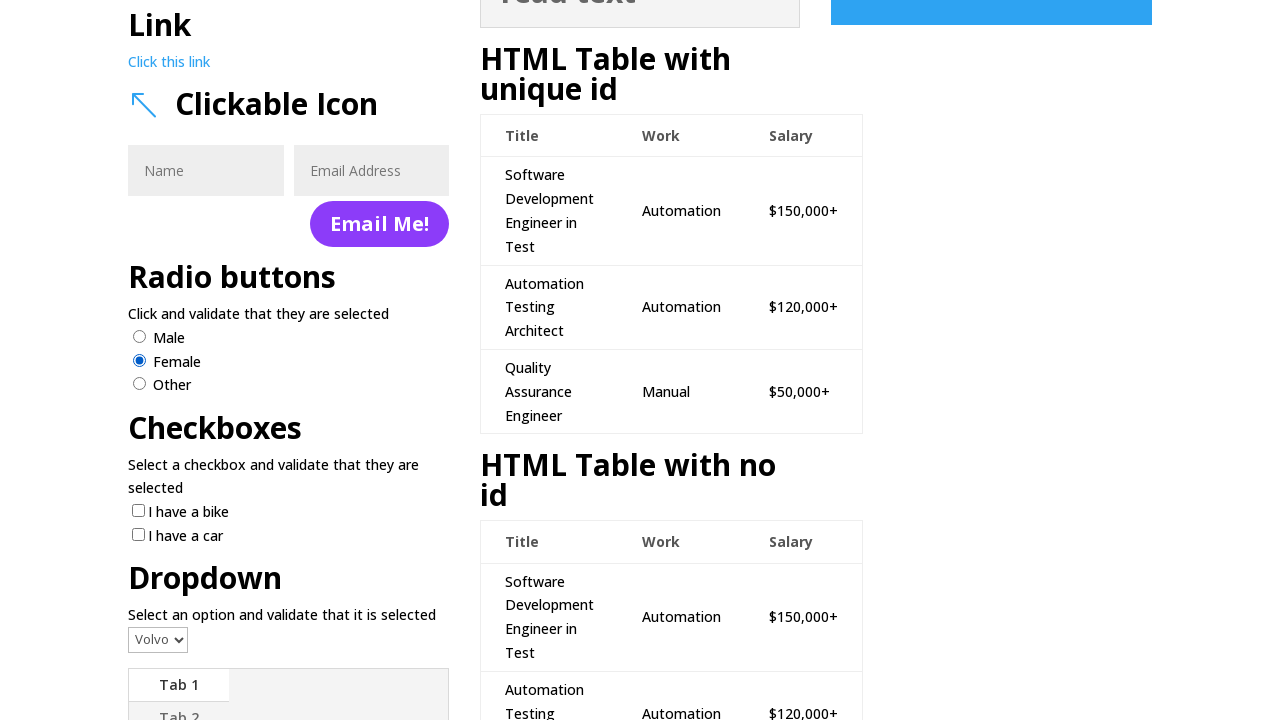

Verified that the selected radio button has value 'female'
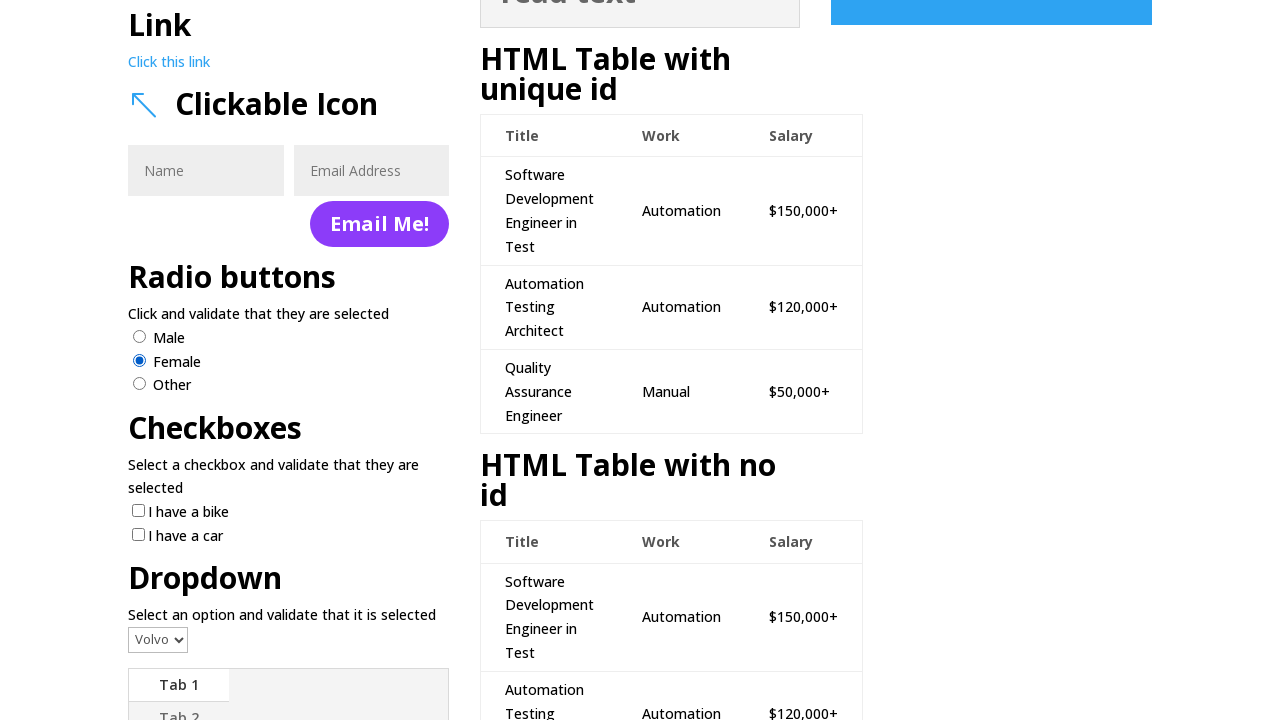

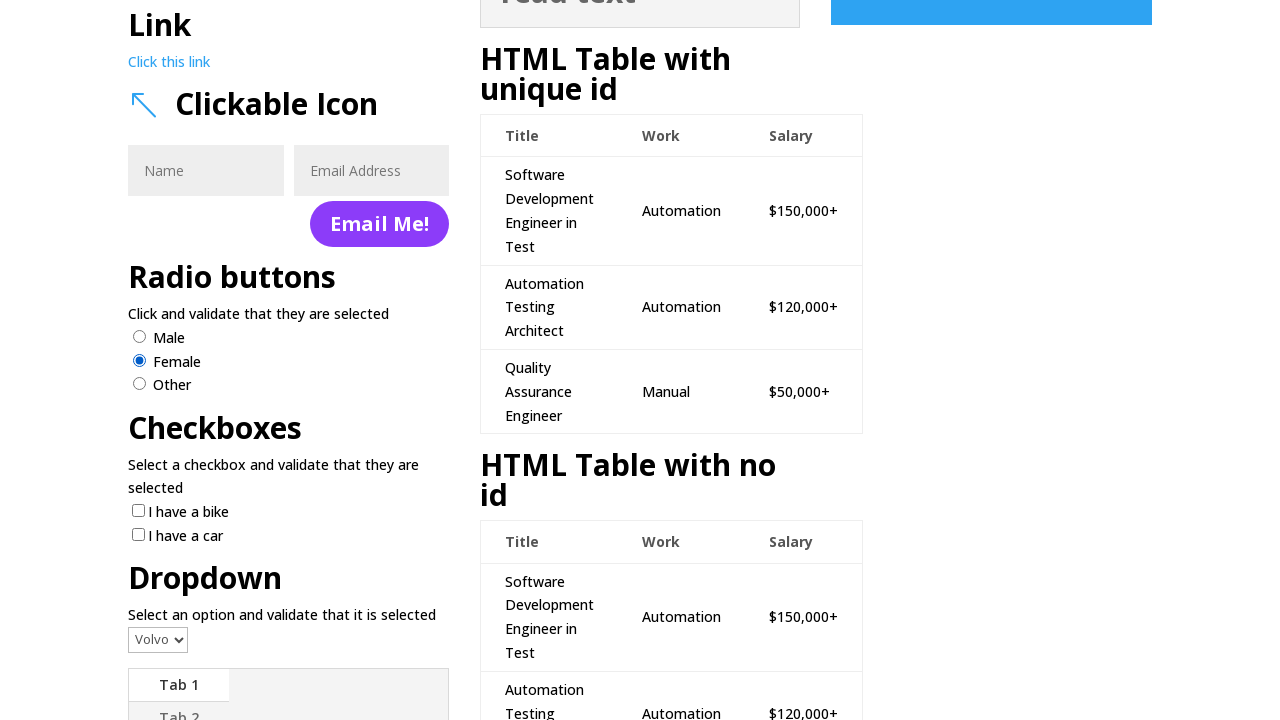